Tests that todo data persists after page reload, including completed status

Starting URL: https://demo.playwright.dev/todomvc

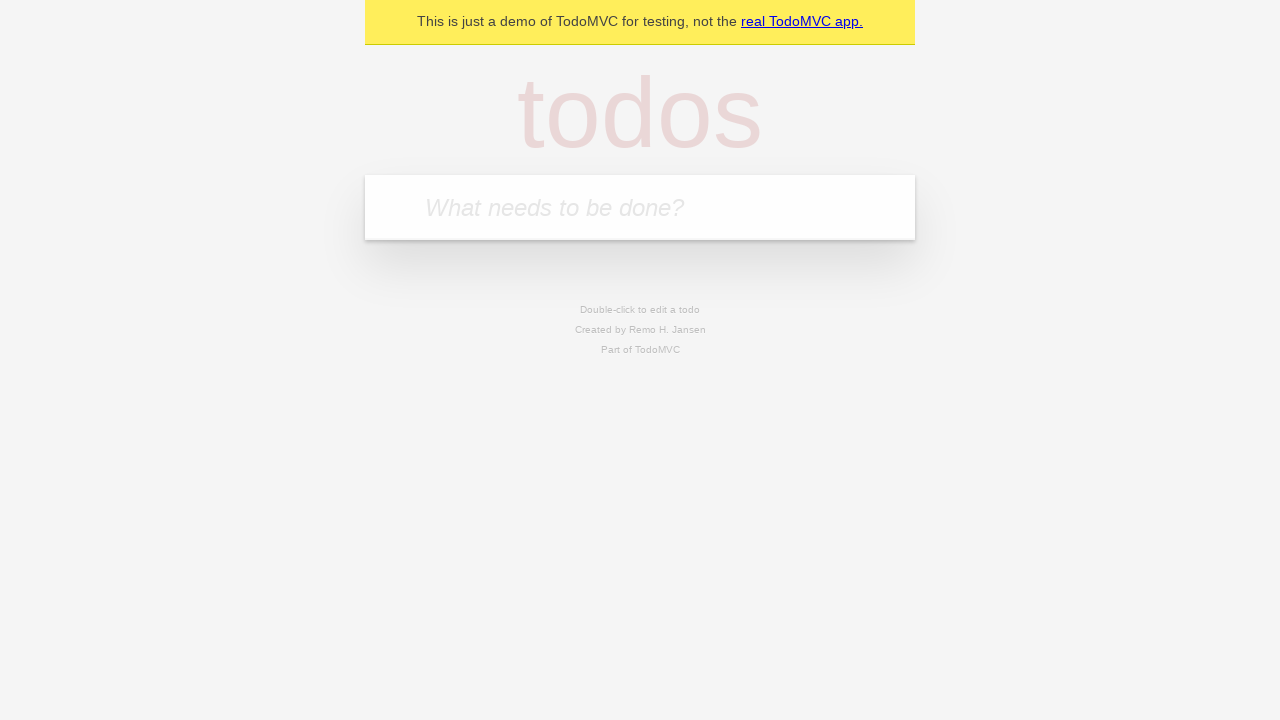

Filled todo input with 'buy some cheese' on internal:attr=[placeholder="What needs to be done?"i]
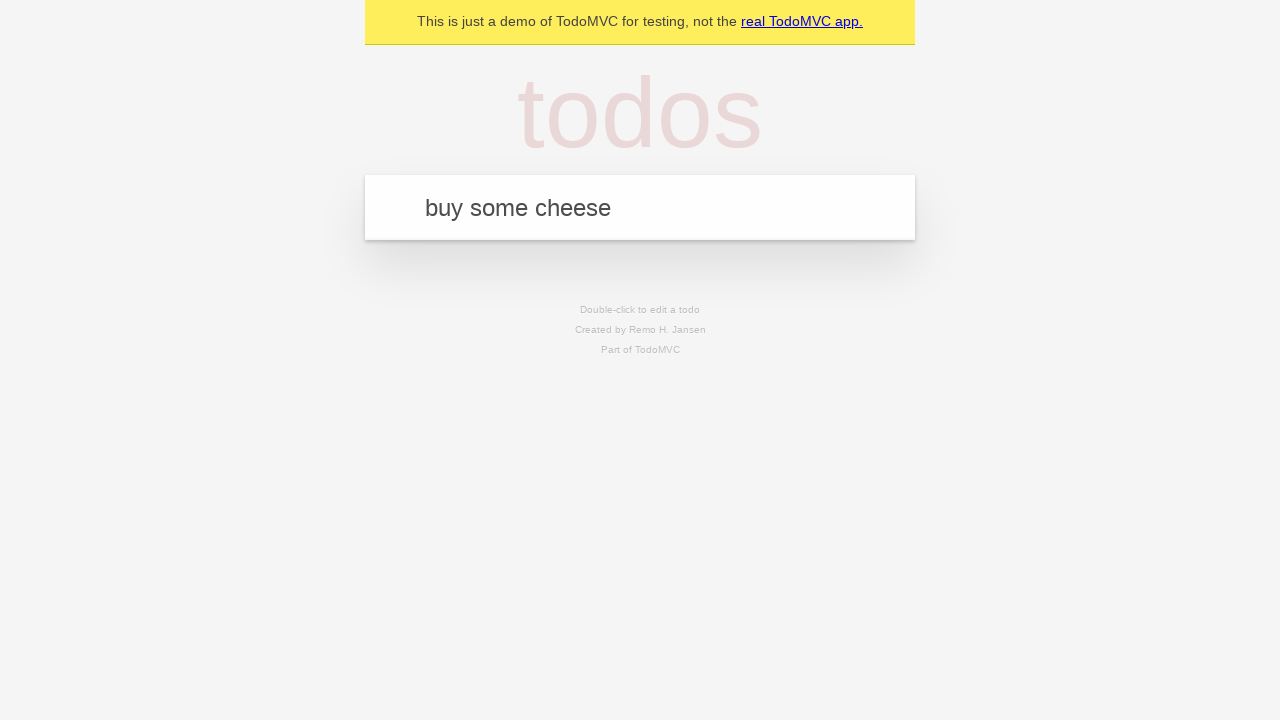

Pressed Enter to create first todo on internal:attr=[placeholder="What needs to be done?"i]
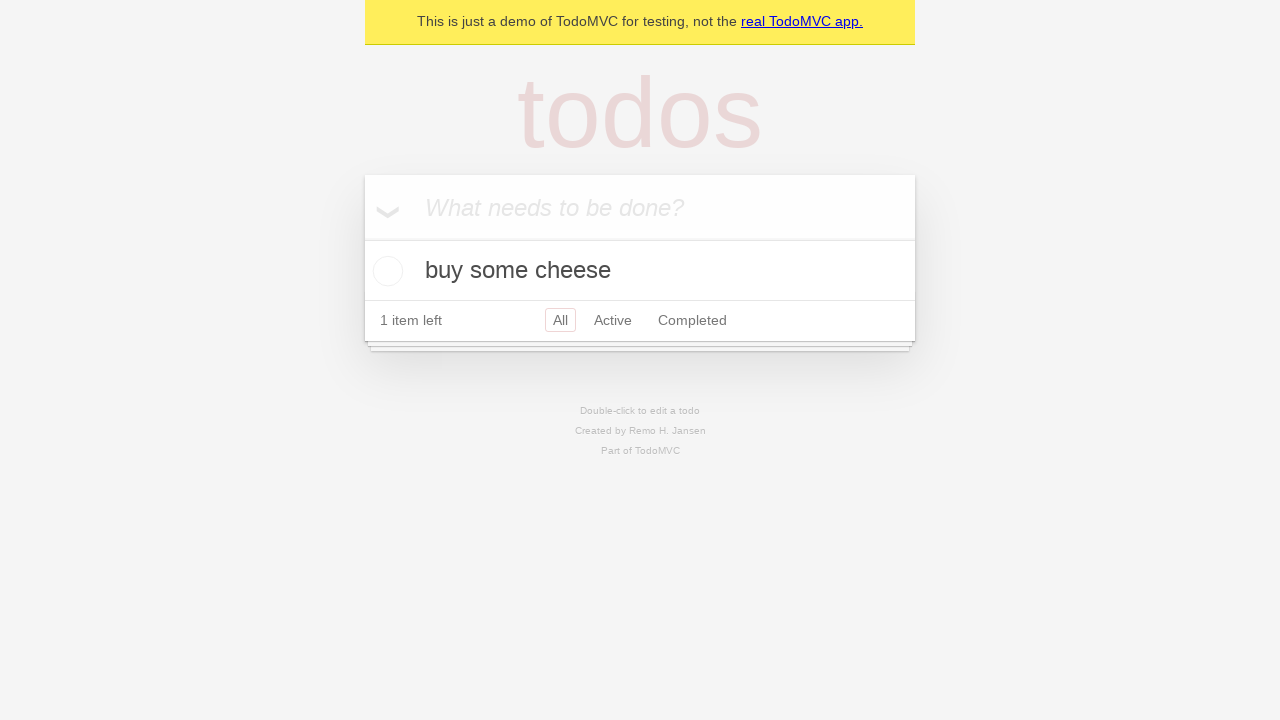

Filled todo input with 'feed the cat' on internal:attr=[placeholder="What needs to be done?"i]
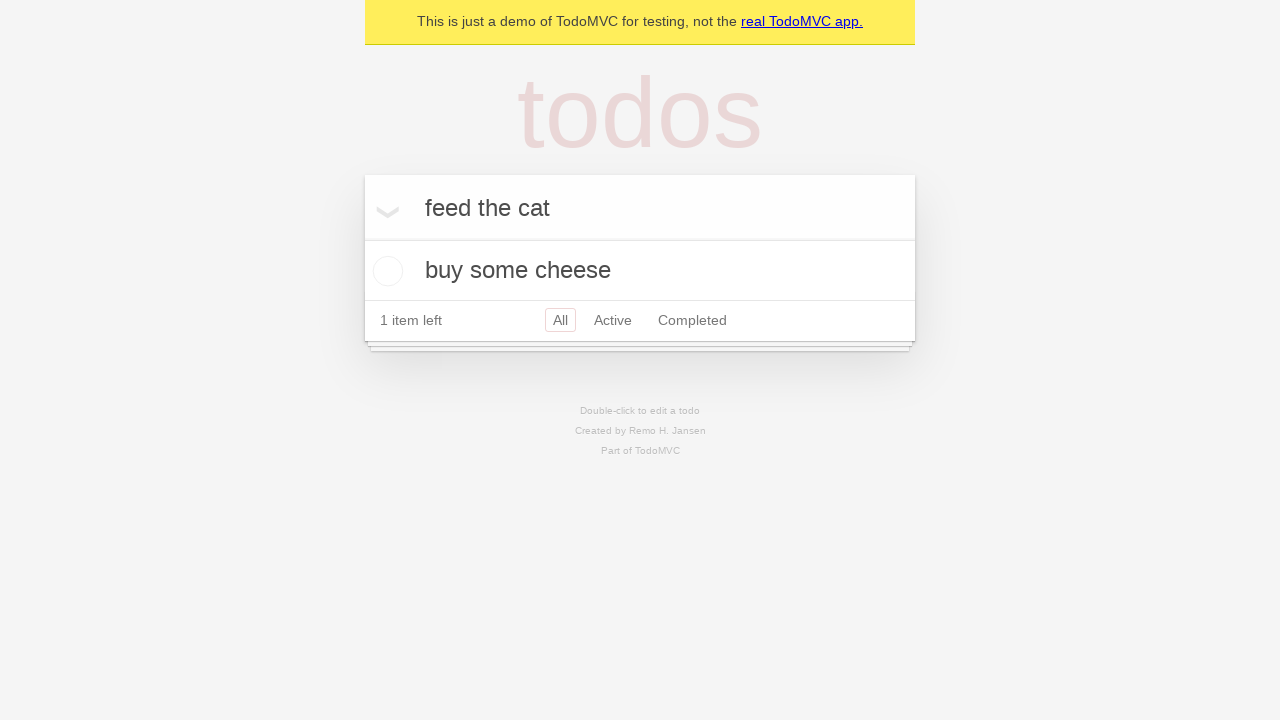

Pressed Enter to create second todo on internal:attr=[placeholder="What needs to be done?"i]
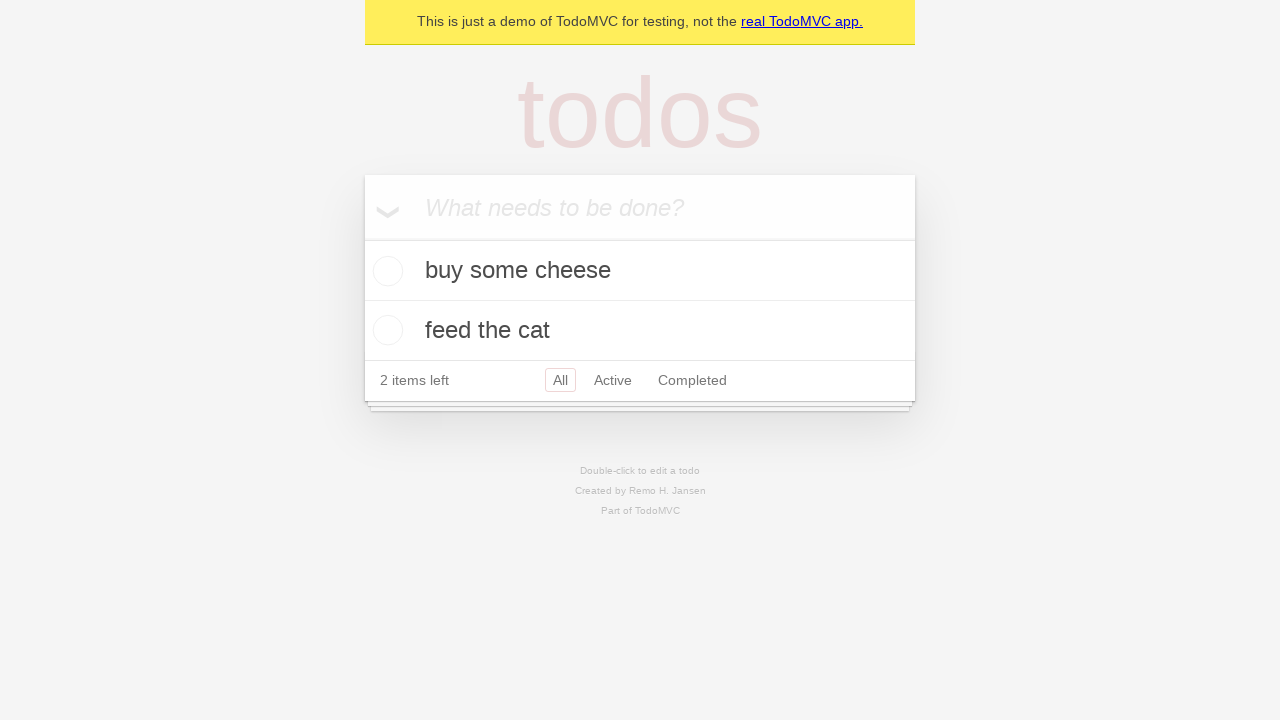

Located all todo items
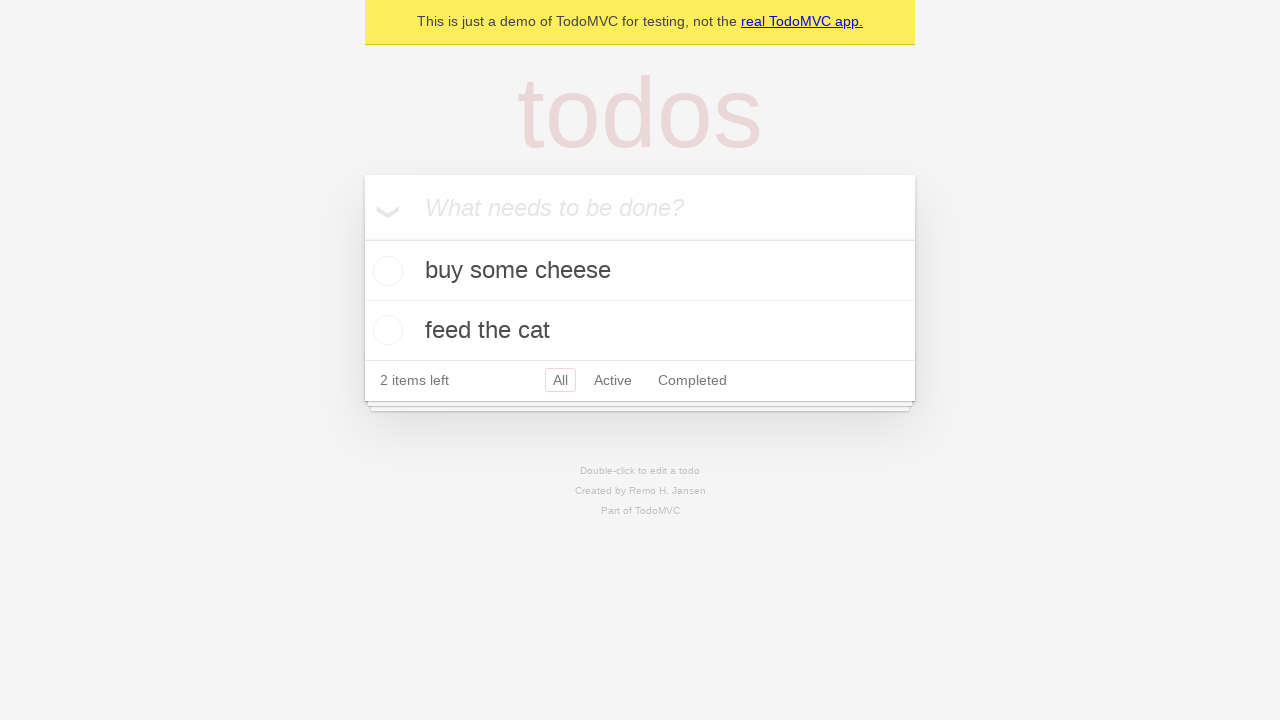

Located checkbox for first todo
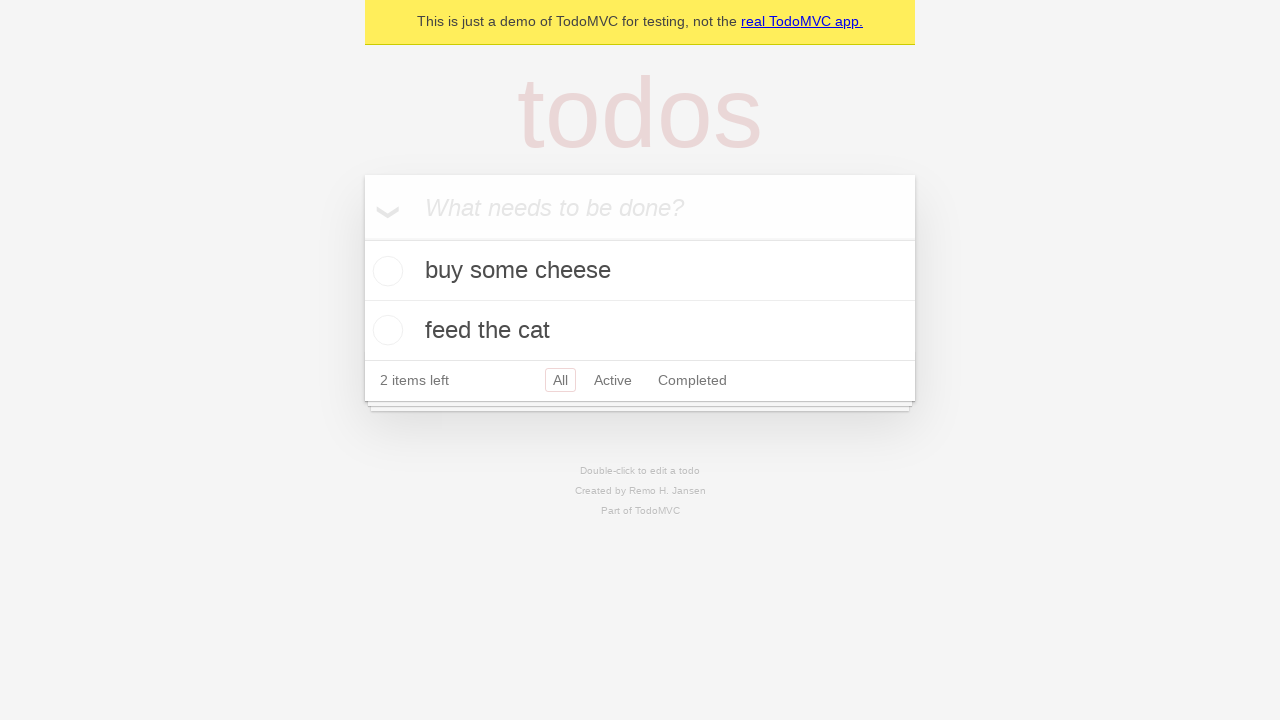

Checked the first todo as completed at (385, 271) on internal:testid=[data-testid="todo-item"s] >> nth=0 >> internal:role=checkbox
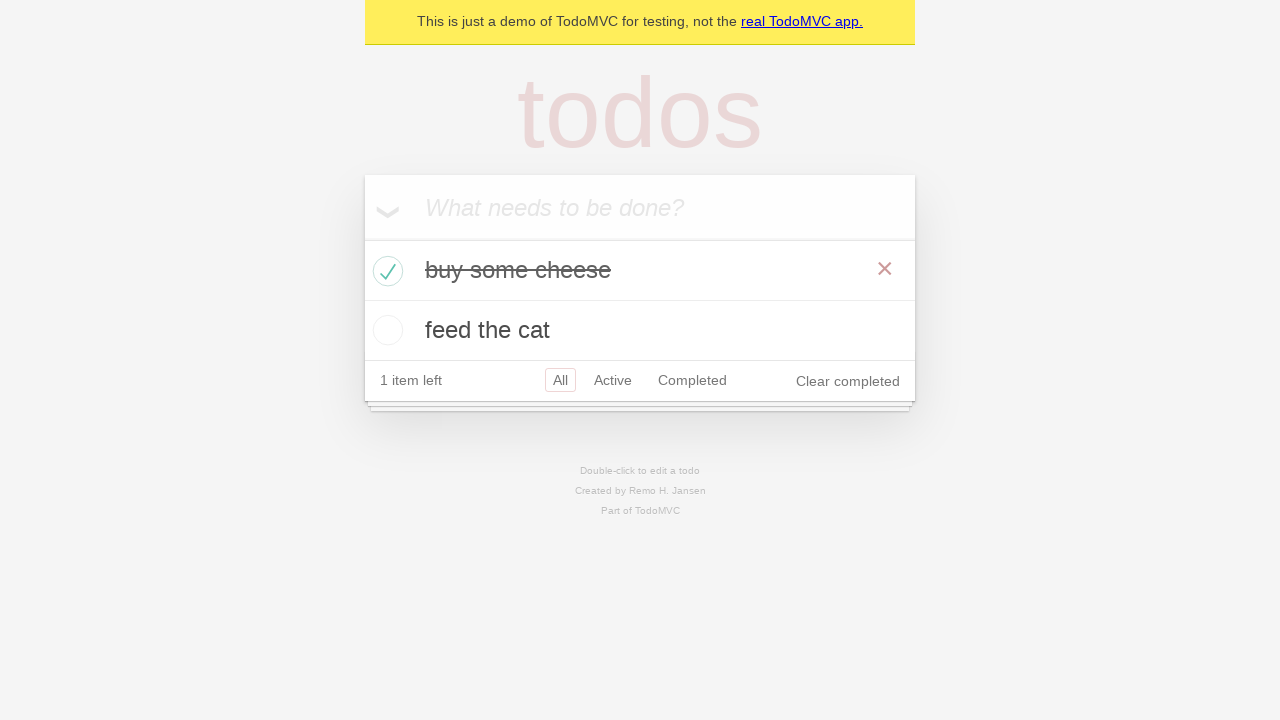

Reloaded the page to test data persistence
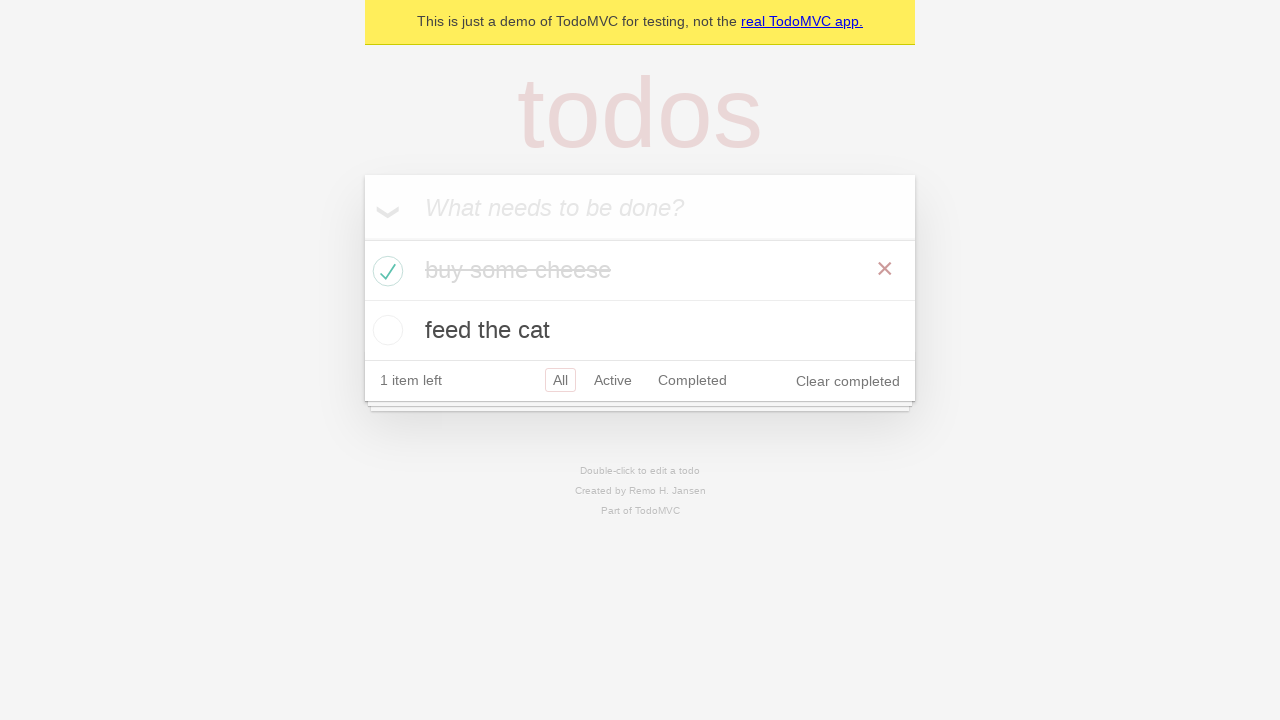

Todo items were restored after page reload
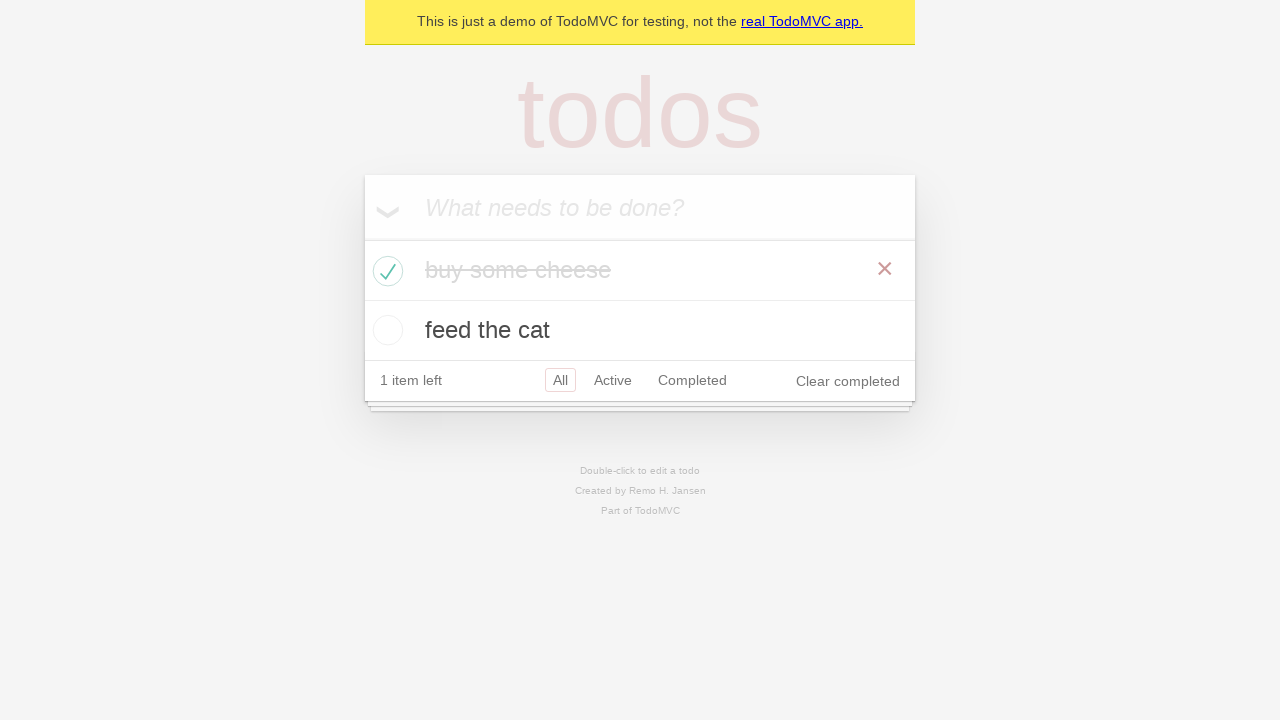

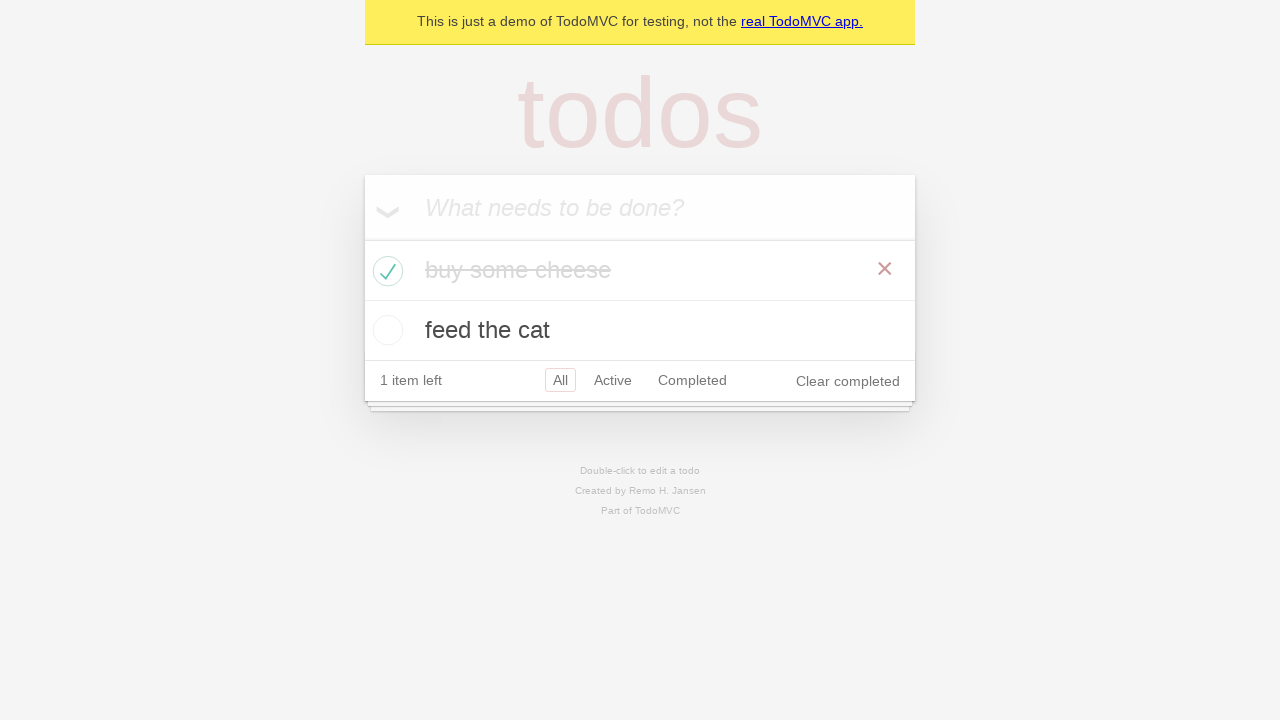